Tests file download functionality by navigating to a file download page and clicking the download button to initiate a file download.

Starting URL: https://www.leafground.com/file.xhtml

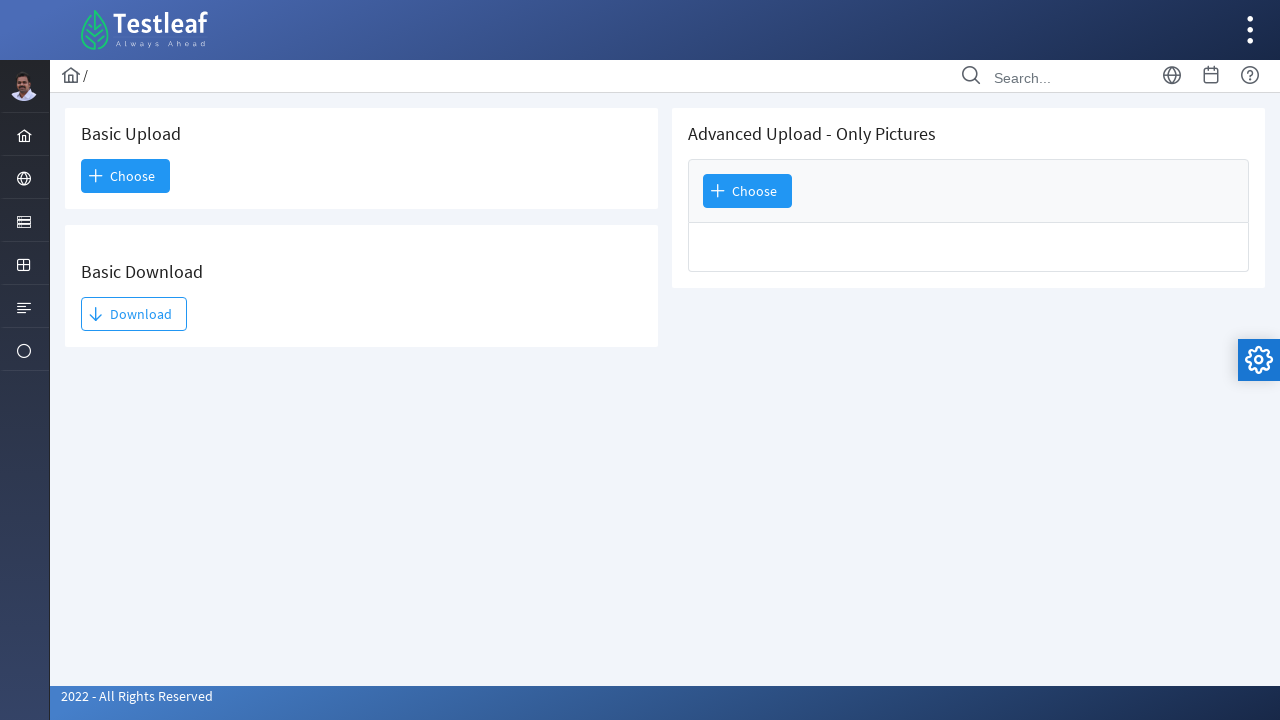

Clicked the download button to initiate file download at (134, 314) on #j_idt93\:j_idt95
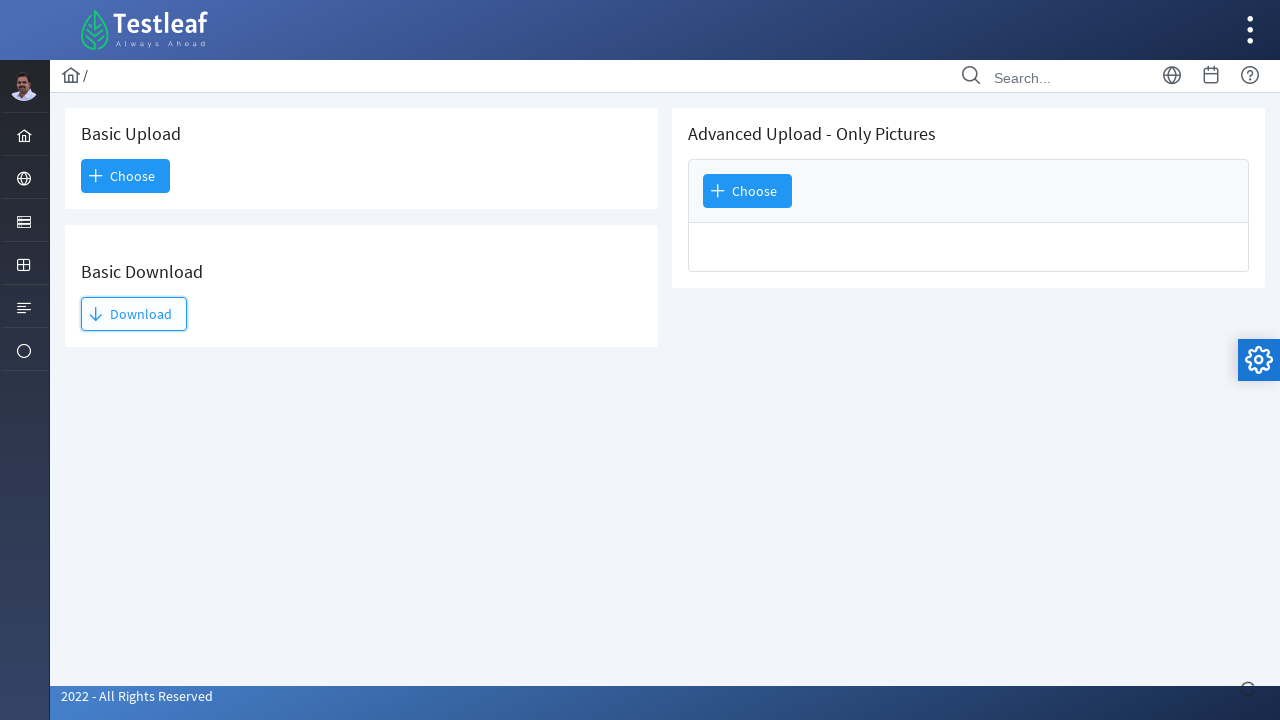

Waited 2 seconds for the download to start
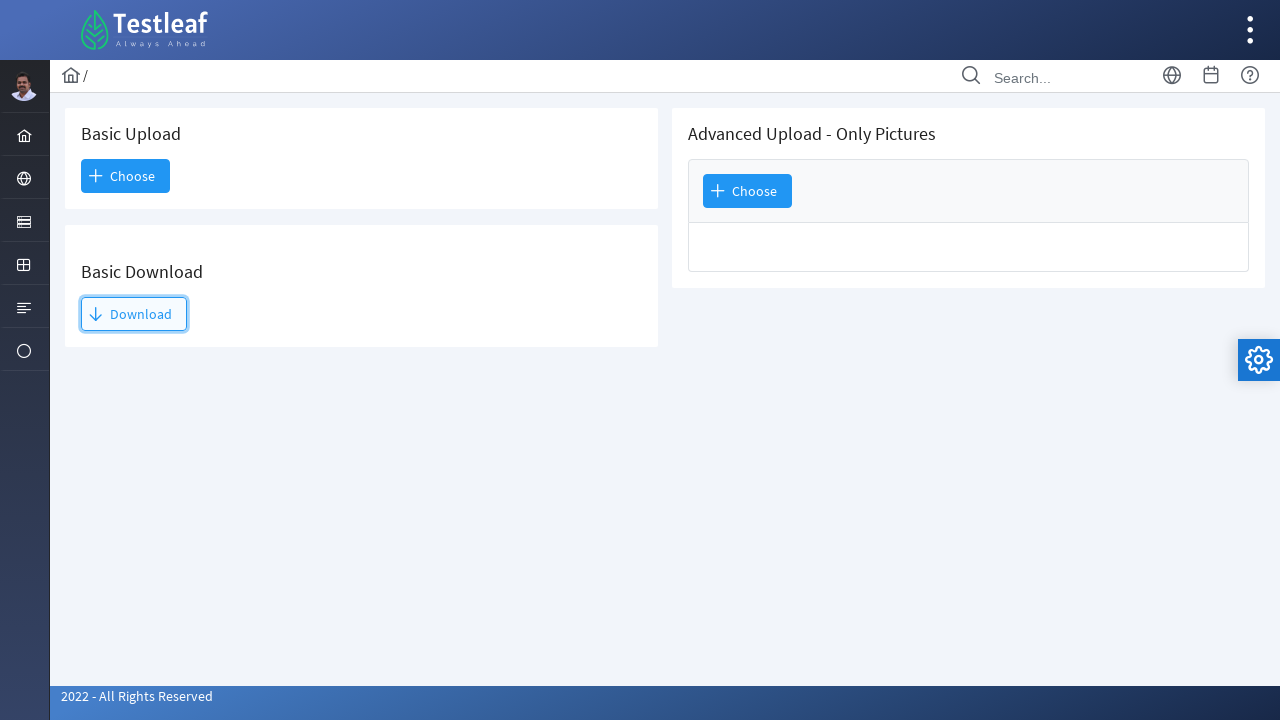

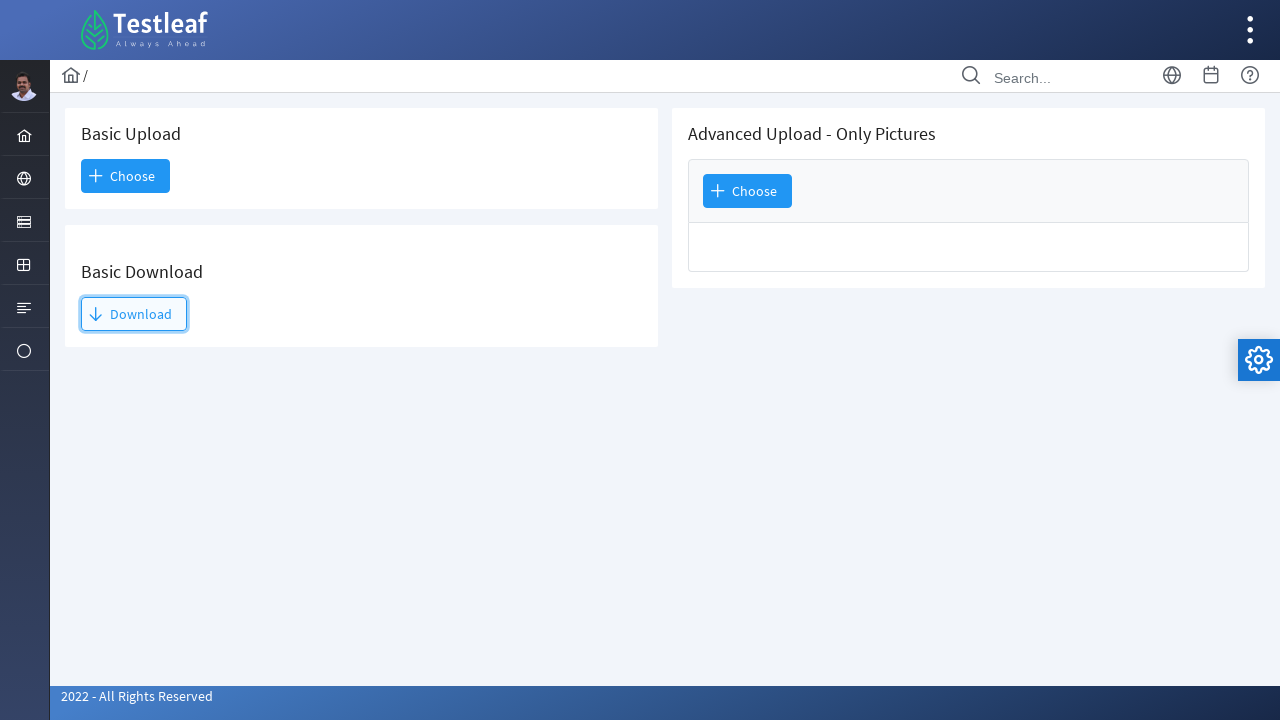